Tests various browser interactions including scrolling, mouse hover, and keyboard shortcuts (copy/paste) on an automation practice page

Starting URL: https://rahulshettyacademy.com/AutomationPractice/

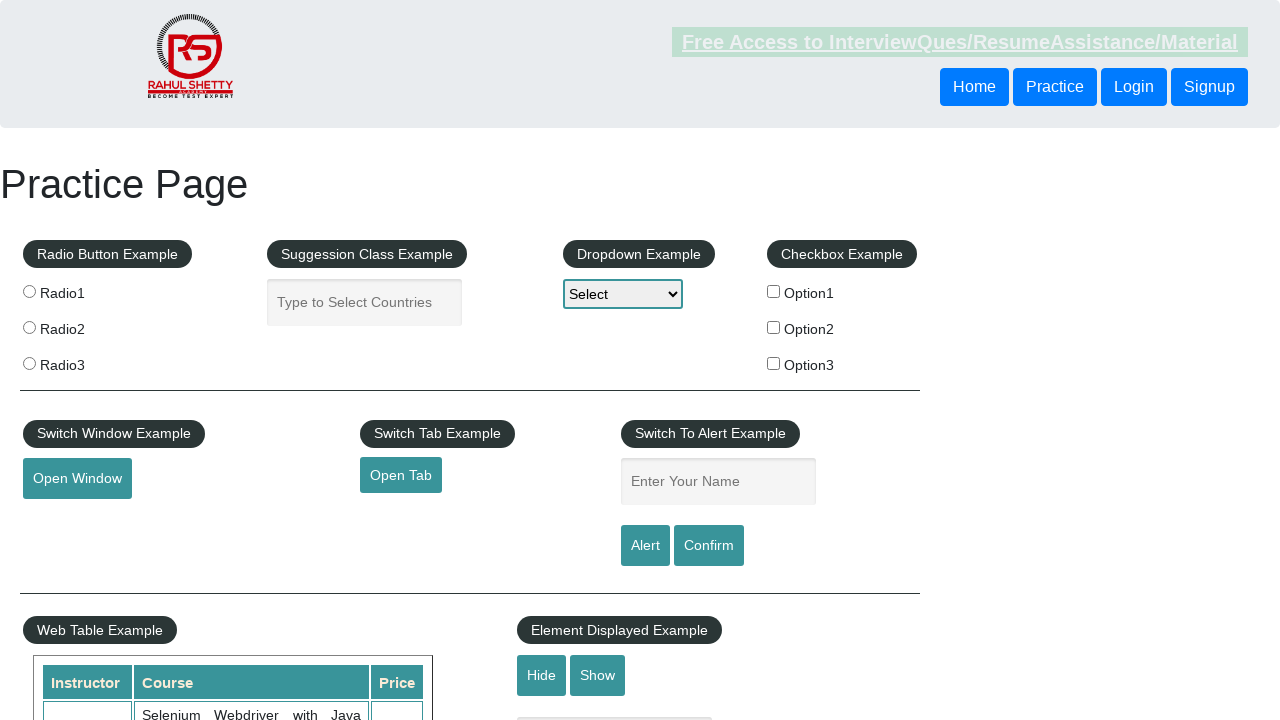

Scrolled down the page by 1000 pixels
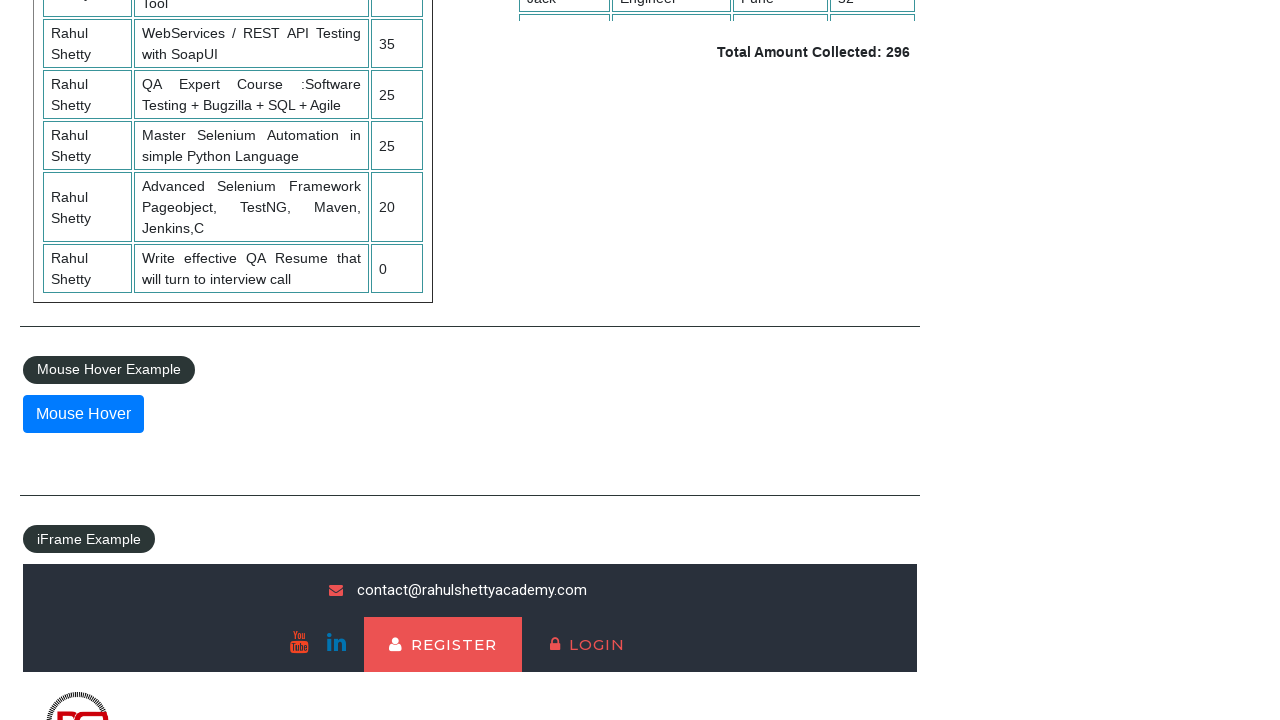

Hovered over the mouse hover button at (83, 414) on xpath=//button[@id='mousehover']
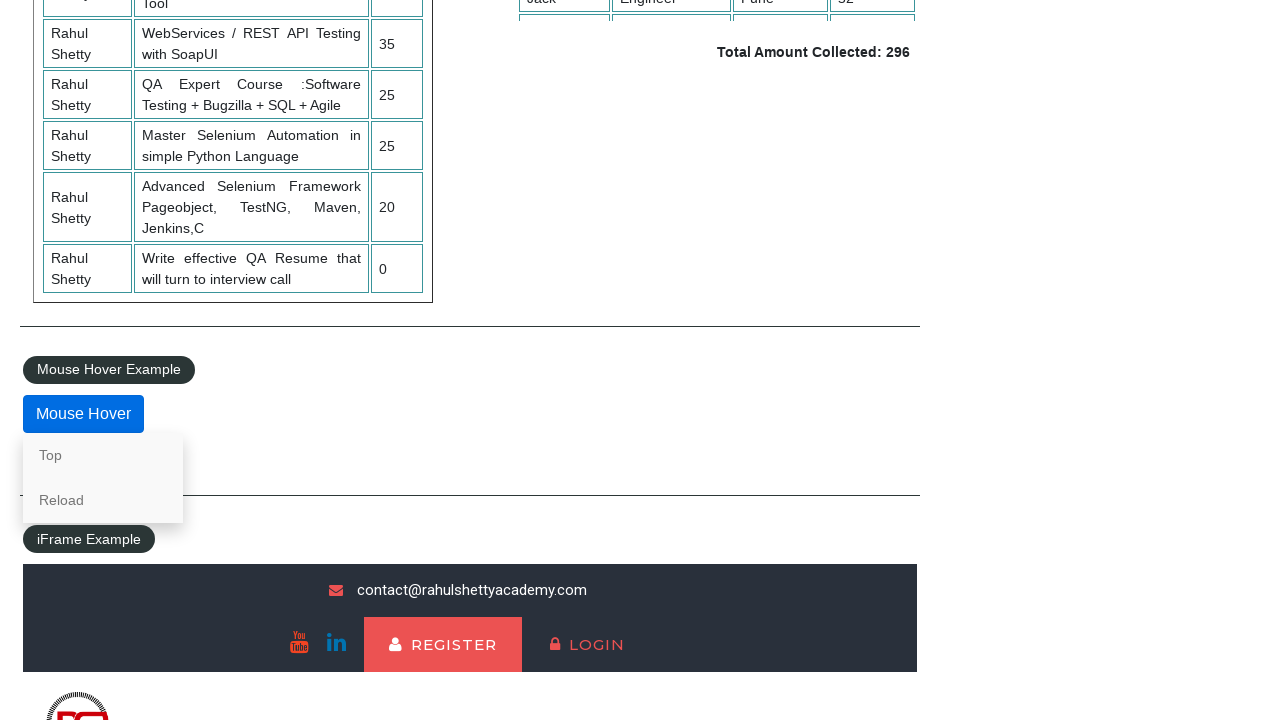

Scrolled to Suggestion Class Example section
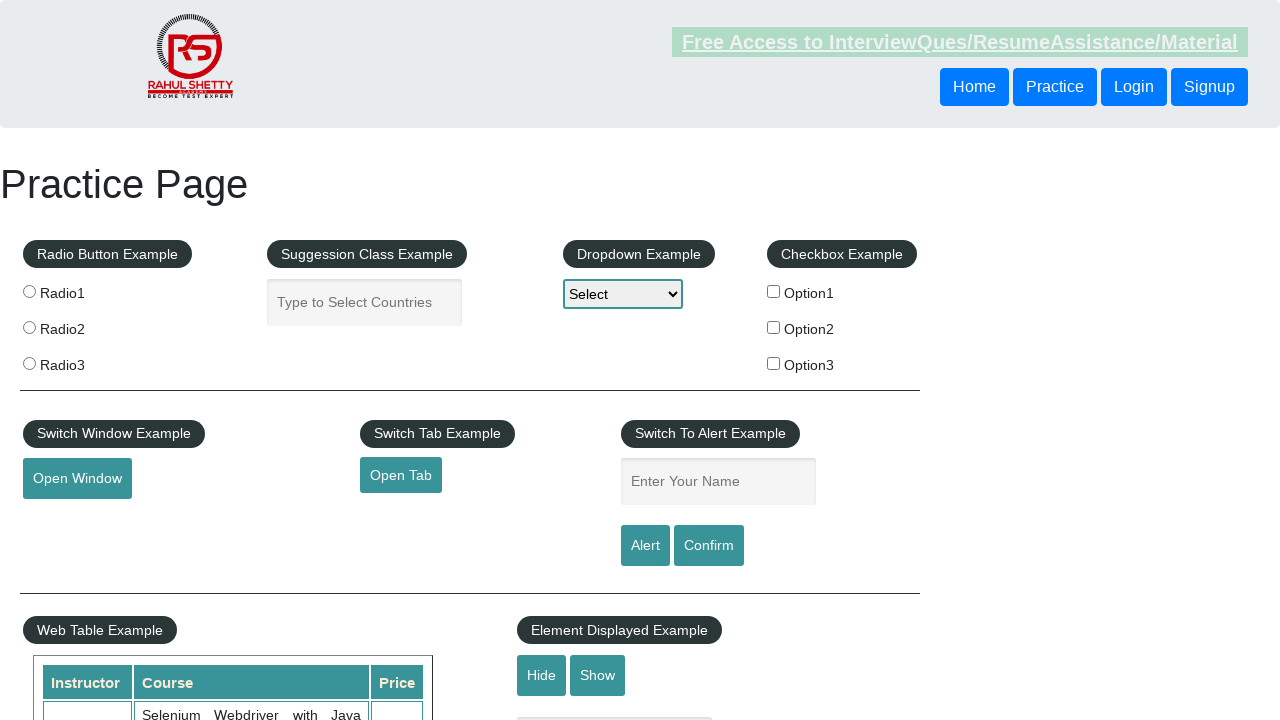

Filled autocomplete field with 'Bangladesh' on //input[@id='autocomplete']
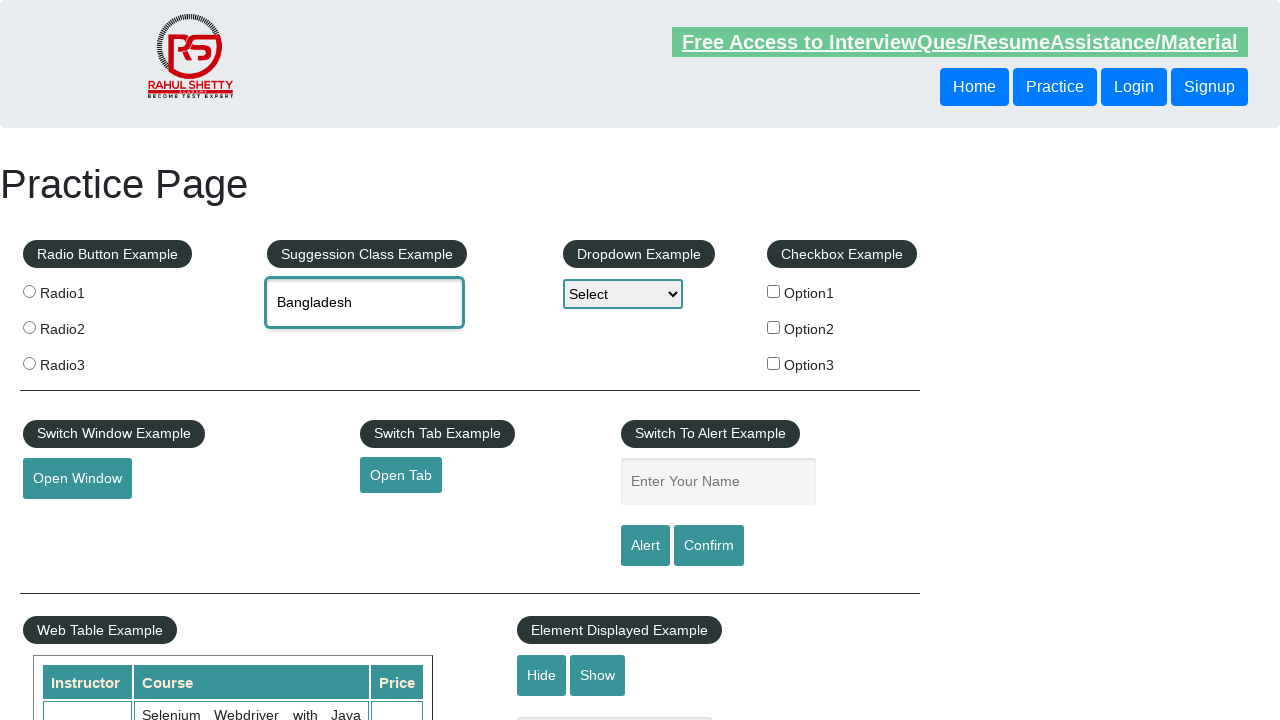

Selected all text in autocomplete field using Ctrl+A on xpath=//input[@id='autocomplete']
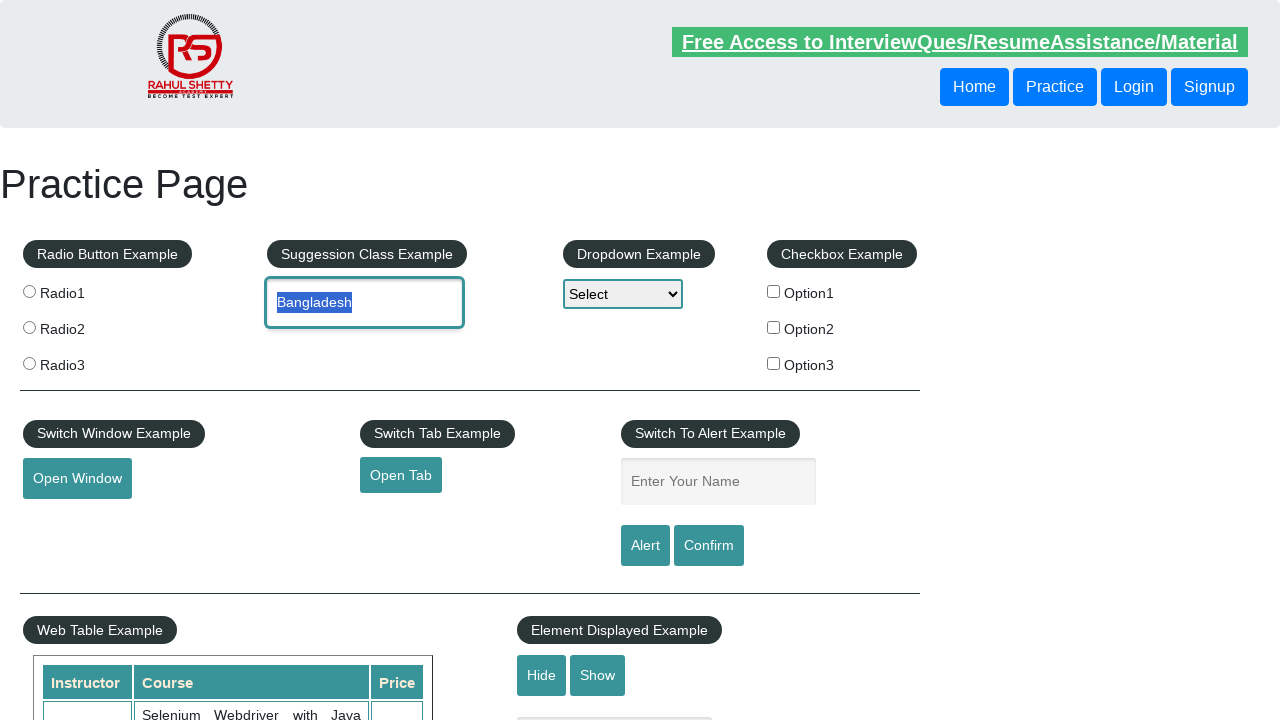

Cut text from autocomplete field using Ctrl+X on xpath=//input[@id='autocomplete']
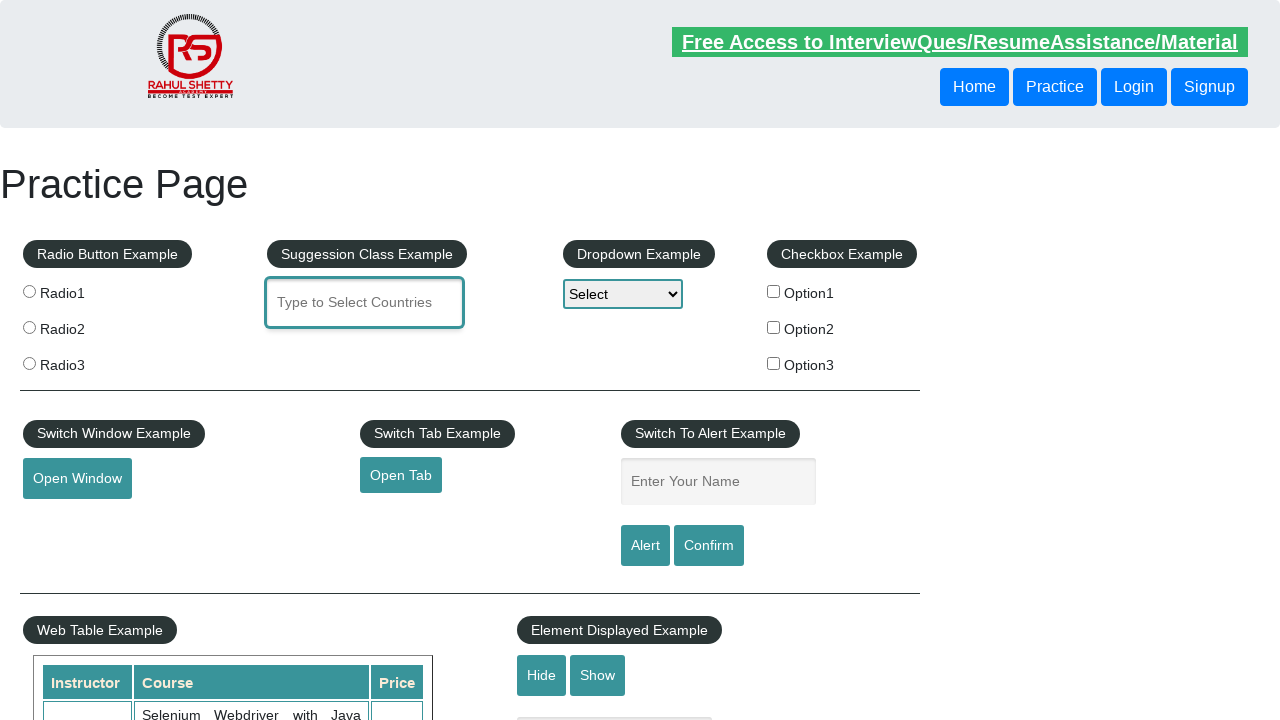

Clicked on name input field at (718, 482) on xpath=//input[@id='name']
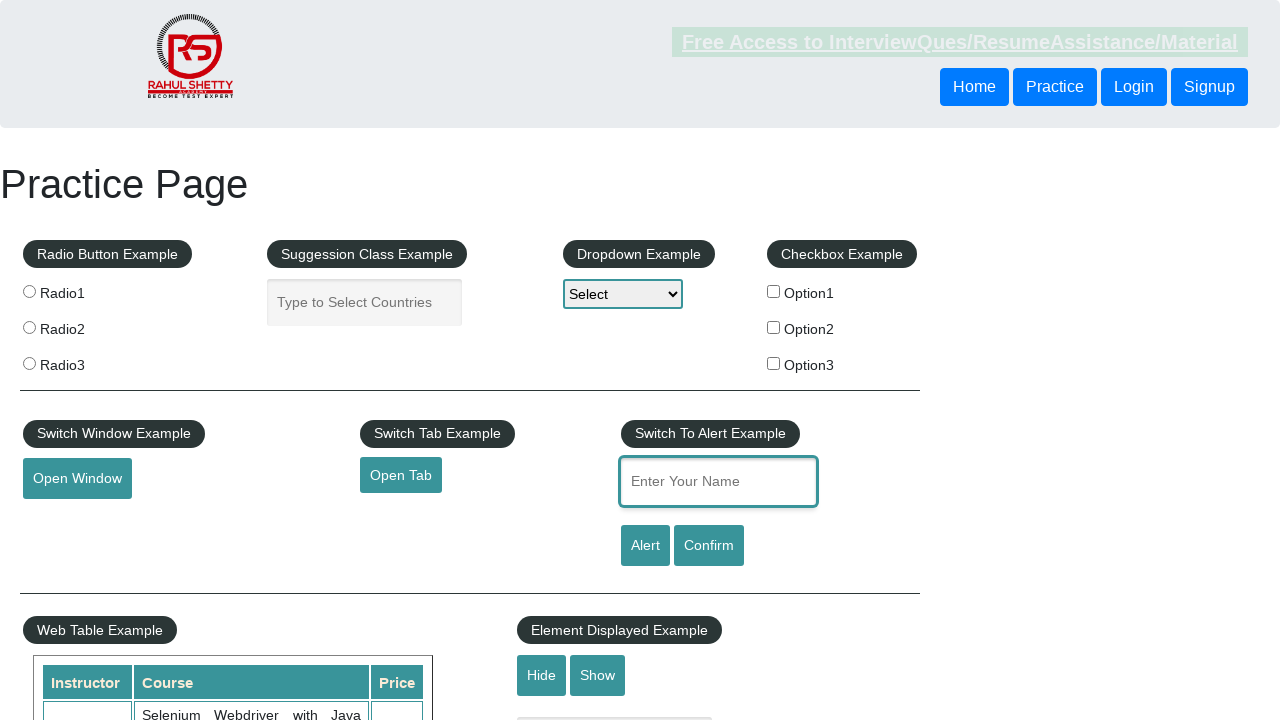

Pasted text into name field using Ctrl+V on xpath=//input[@id='name']
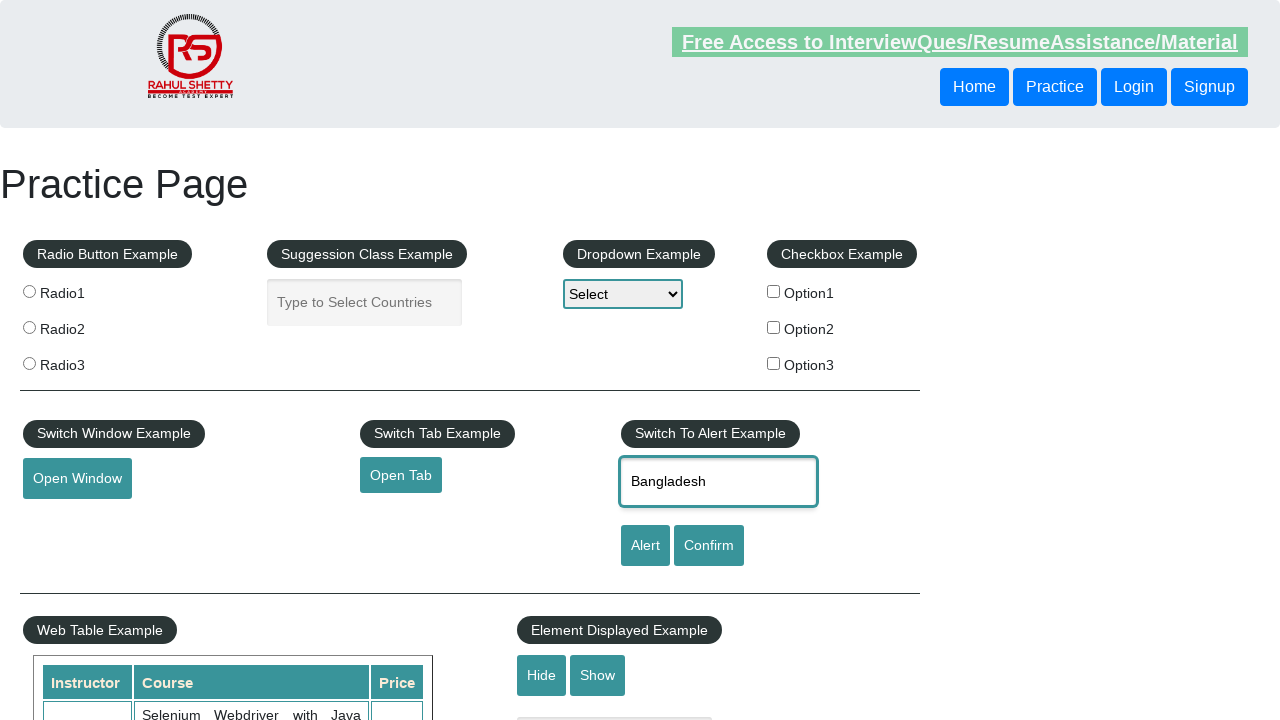

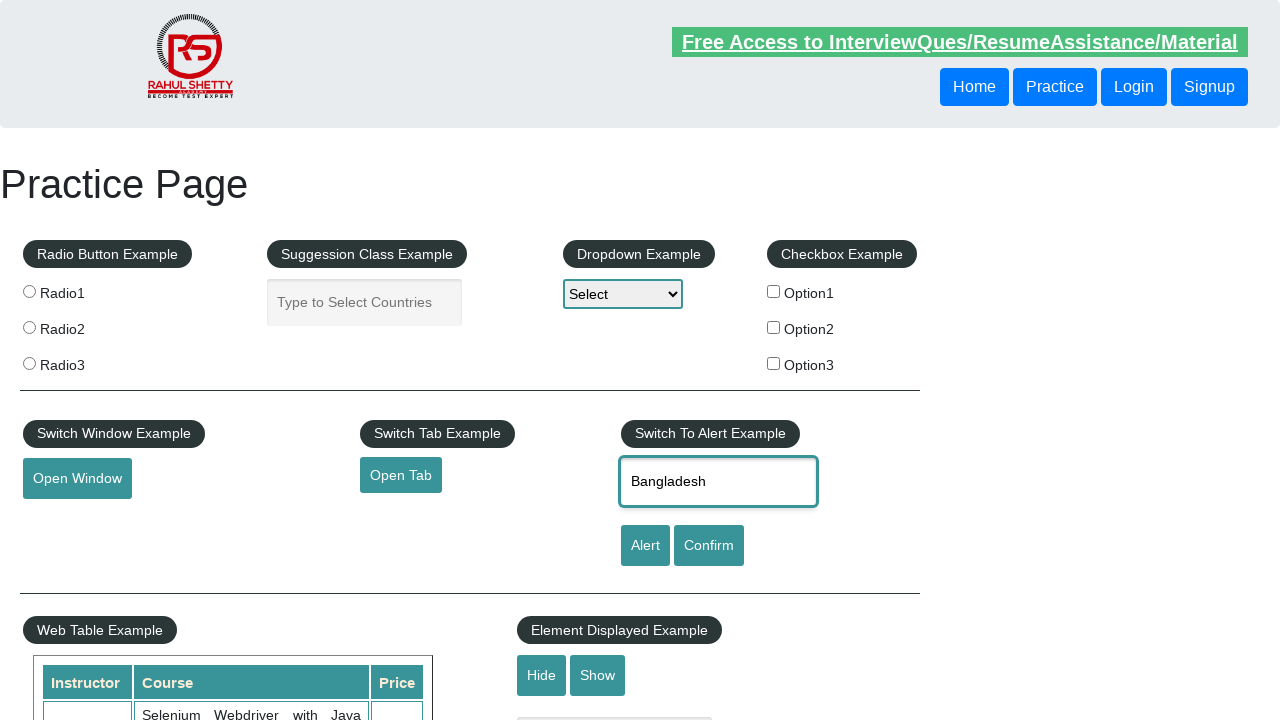